Tests checkbox functionality by clicking on three different checkboxes on a form testing page

Starting URL: https://formy-project.herokuapp.com/checkbox

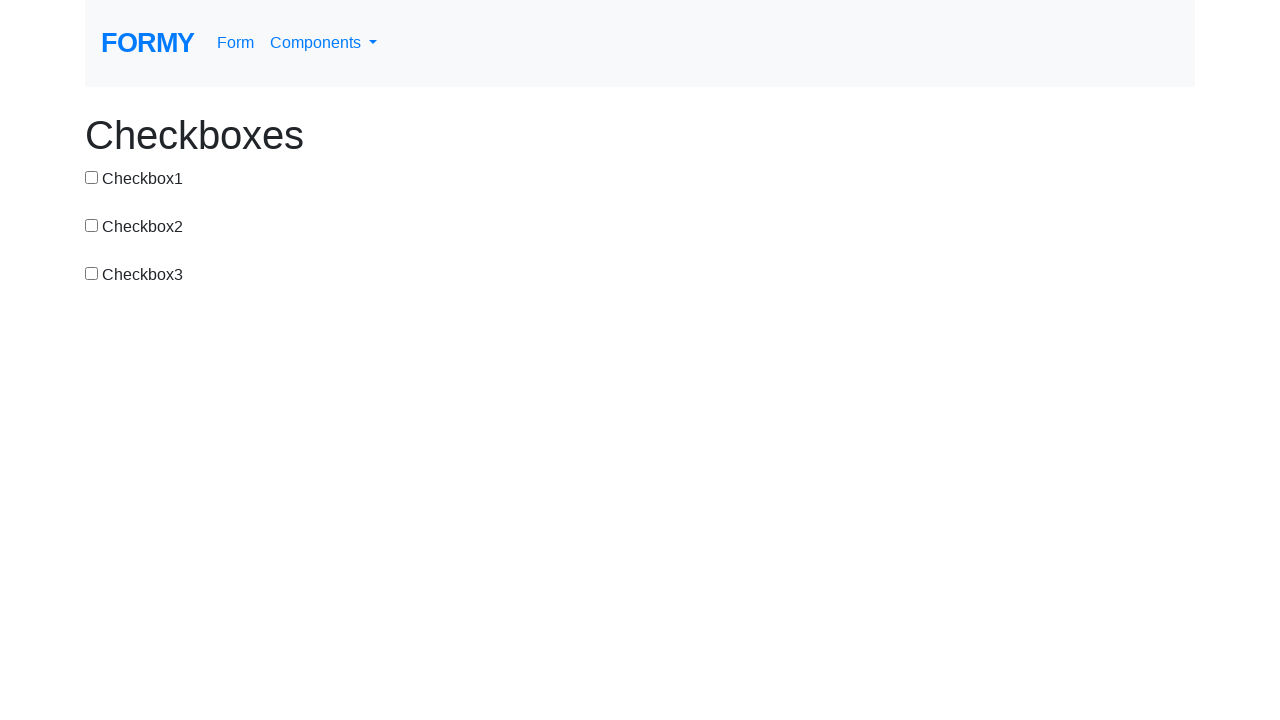

Clicked on the first checkbox at (92, 177) on #checkbox-1
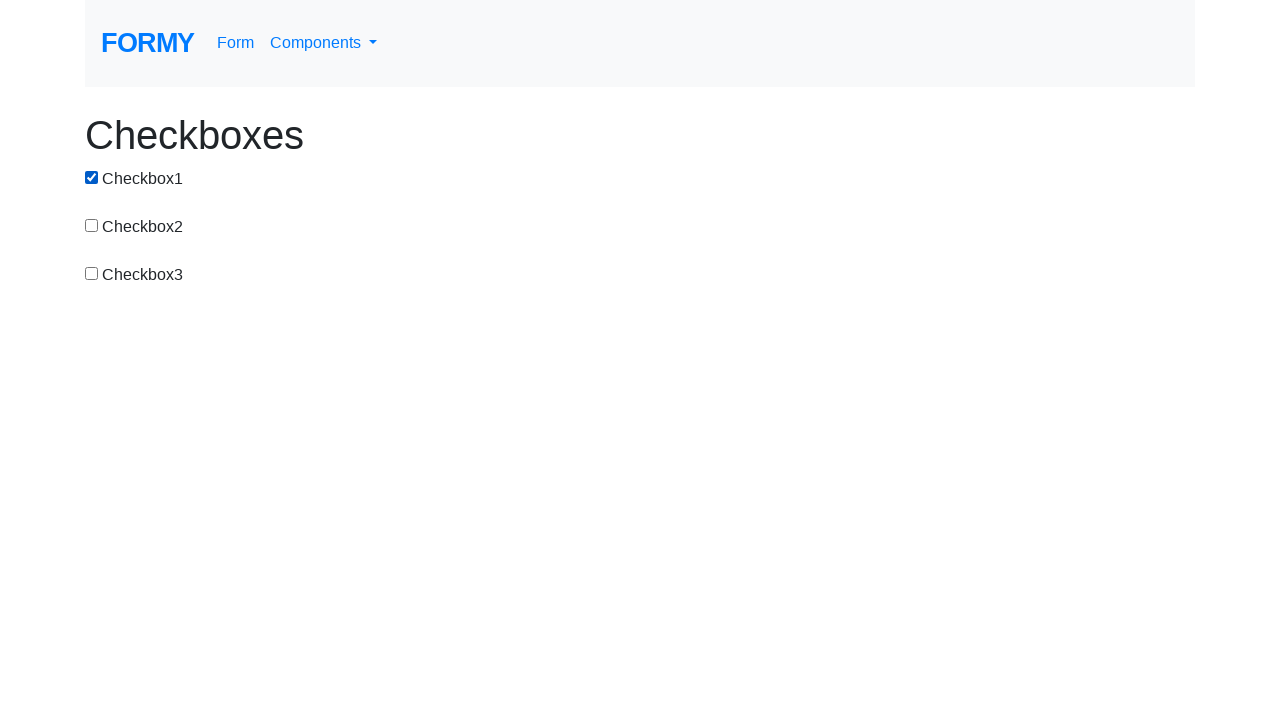

Clicked on the second checkbox at (92, 225) on #checkbox-2
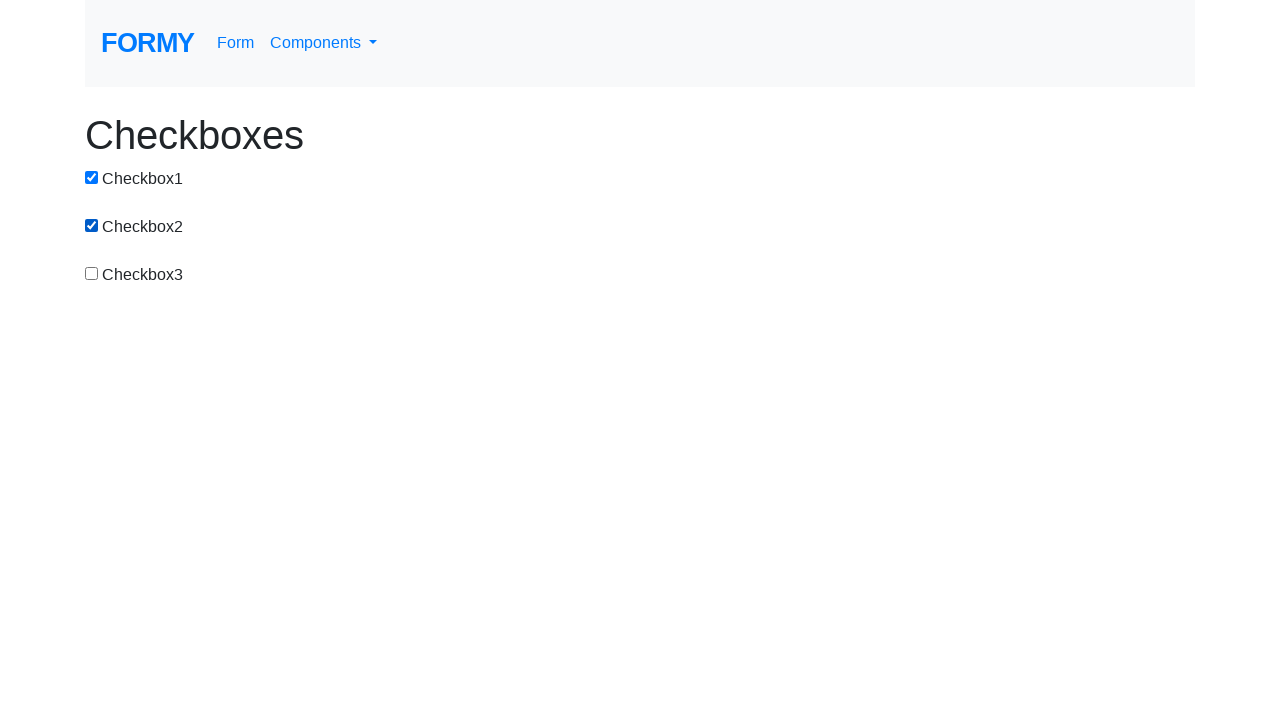

Clicked on the third checkbox at (92, 273) on #checkbox-3
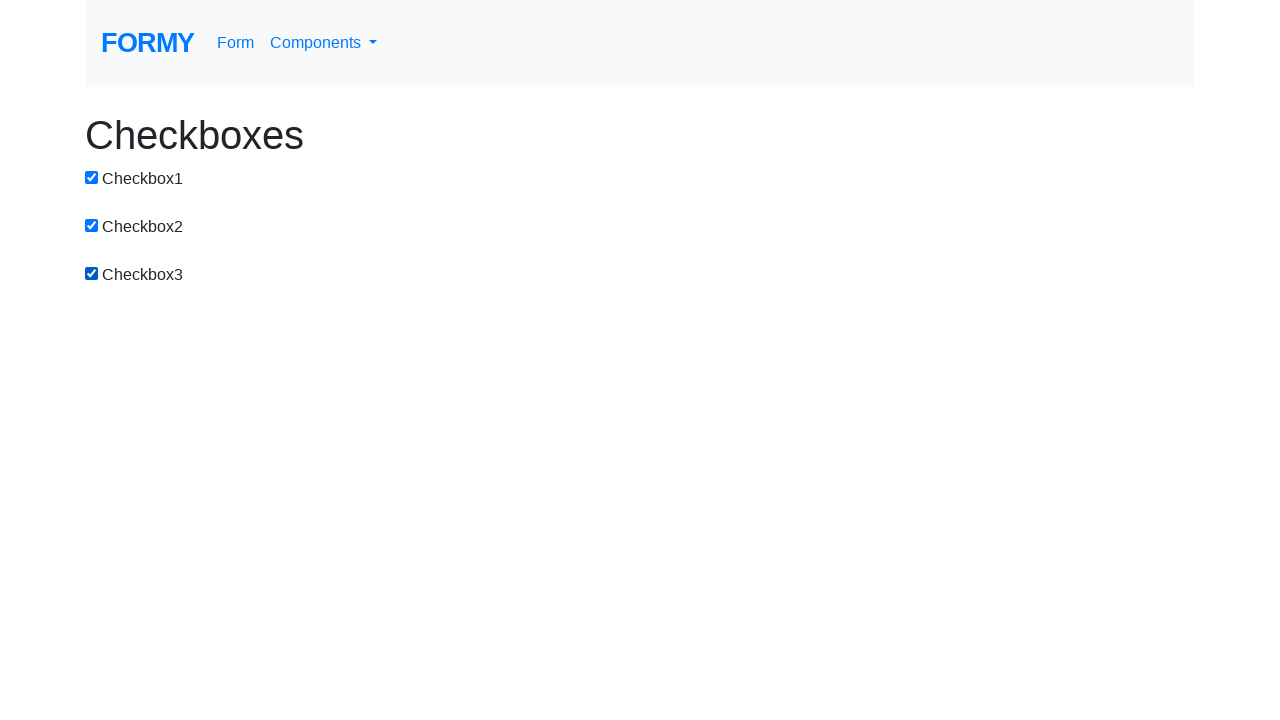

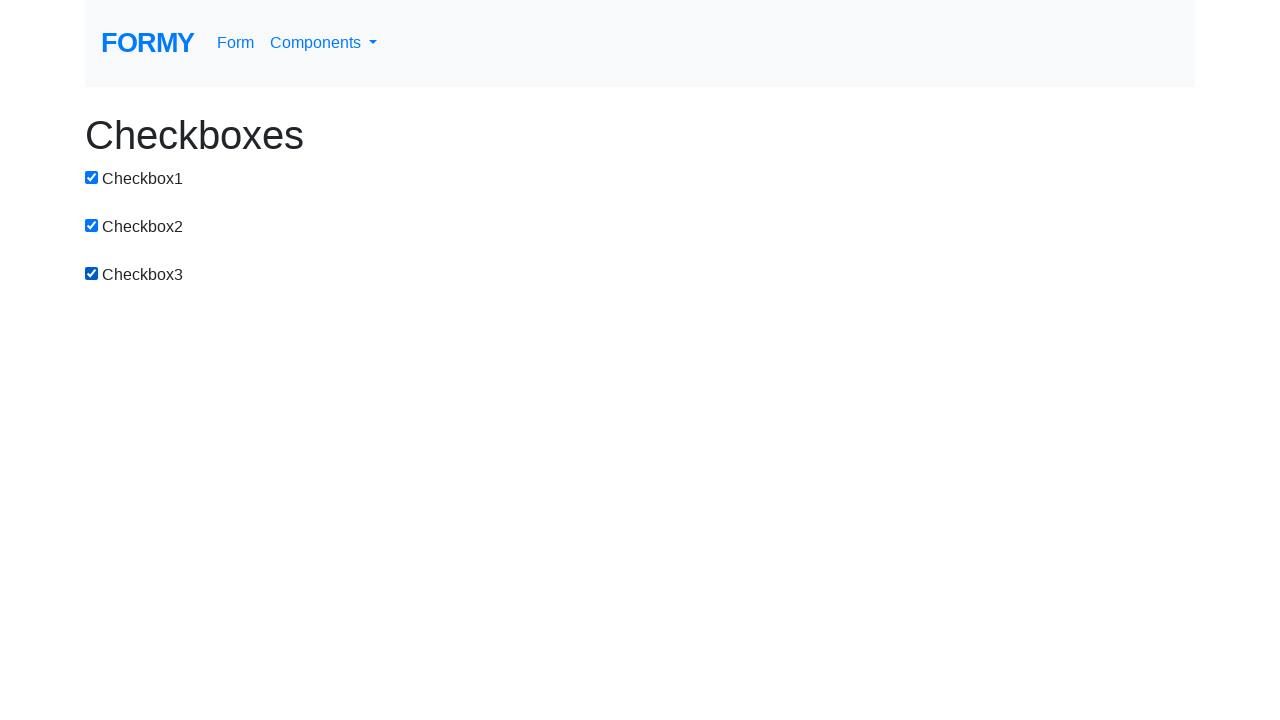